Tests accessing nested shadow DOM elements to retrieve text content from multiple levels of shadow roots

Starting URL: http://watir.com/examples/shadow_dom.html

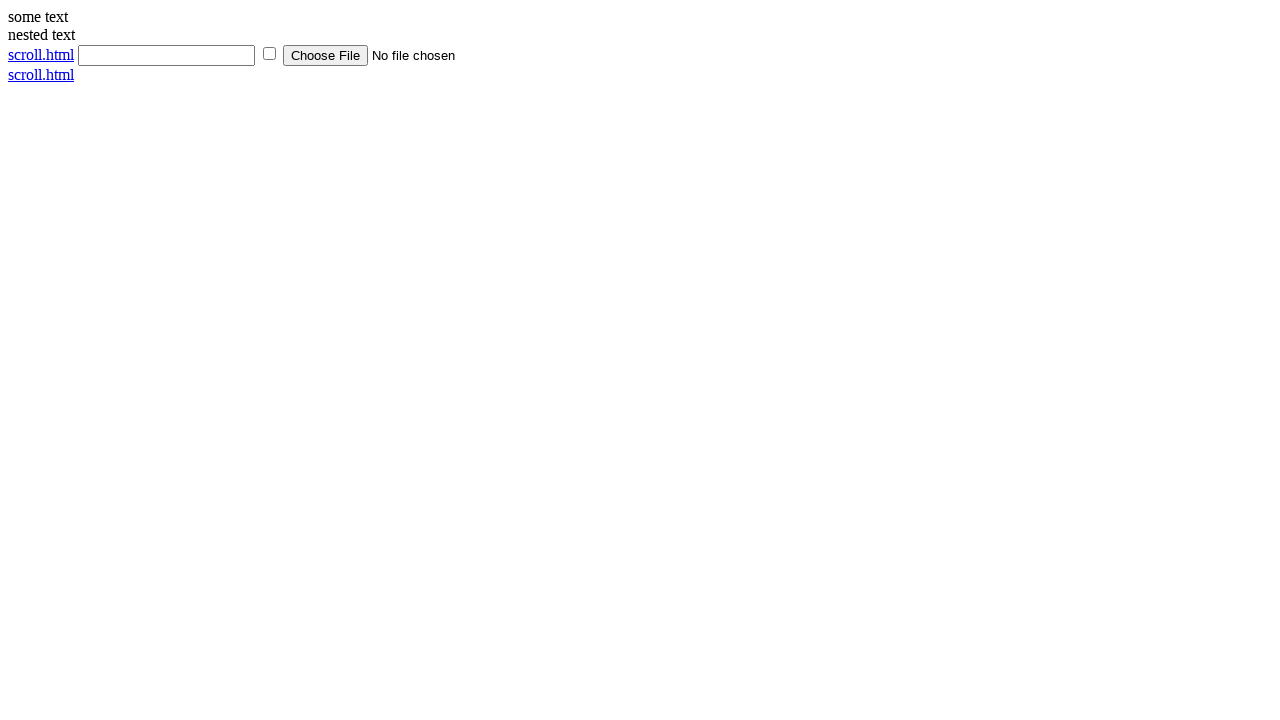

Navigated to shadow DOM test page
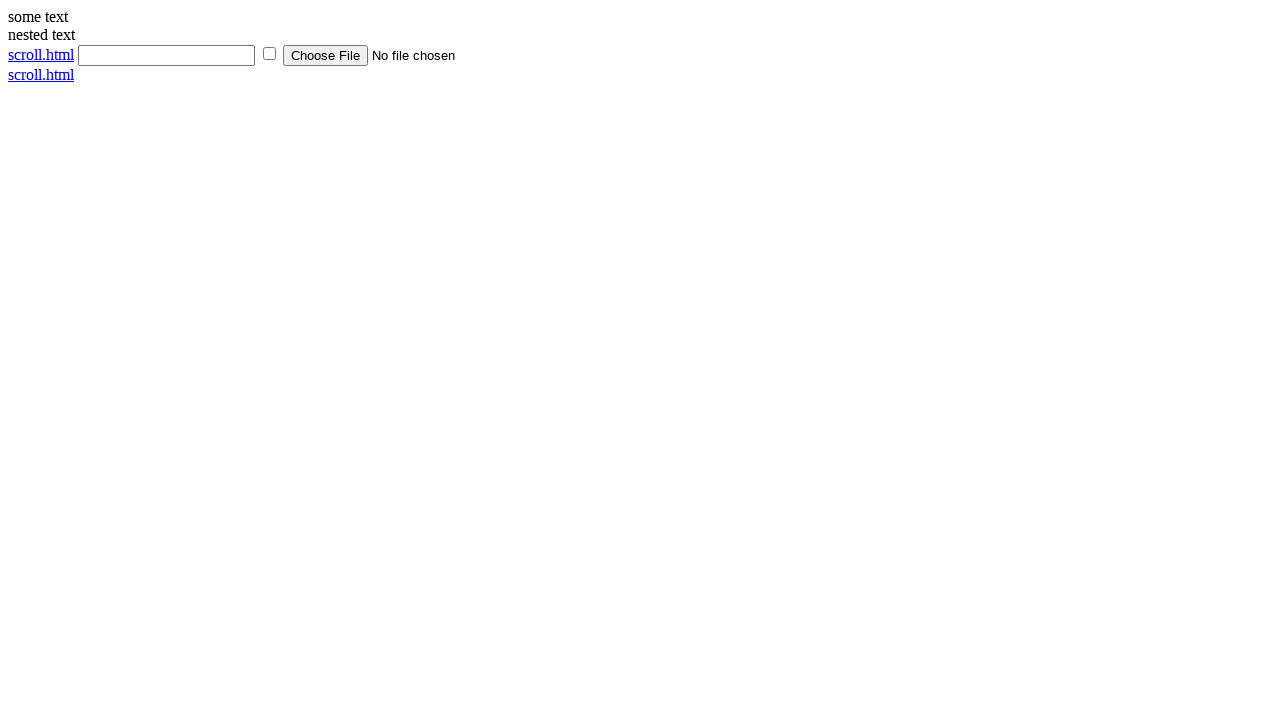

Retrieved text content from nested shadow DOM element
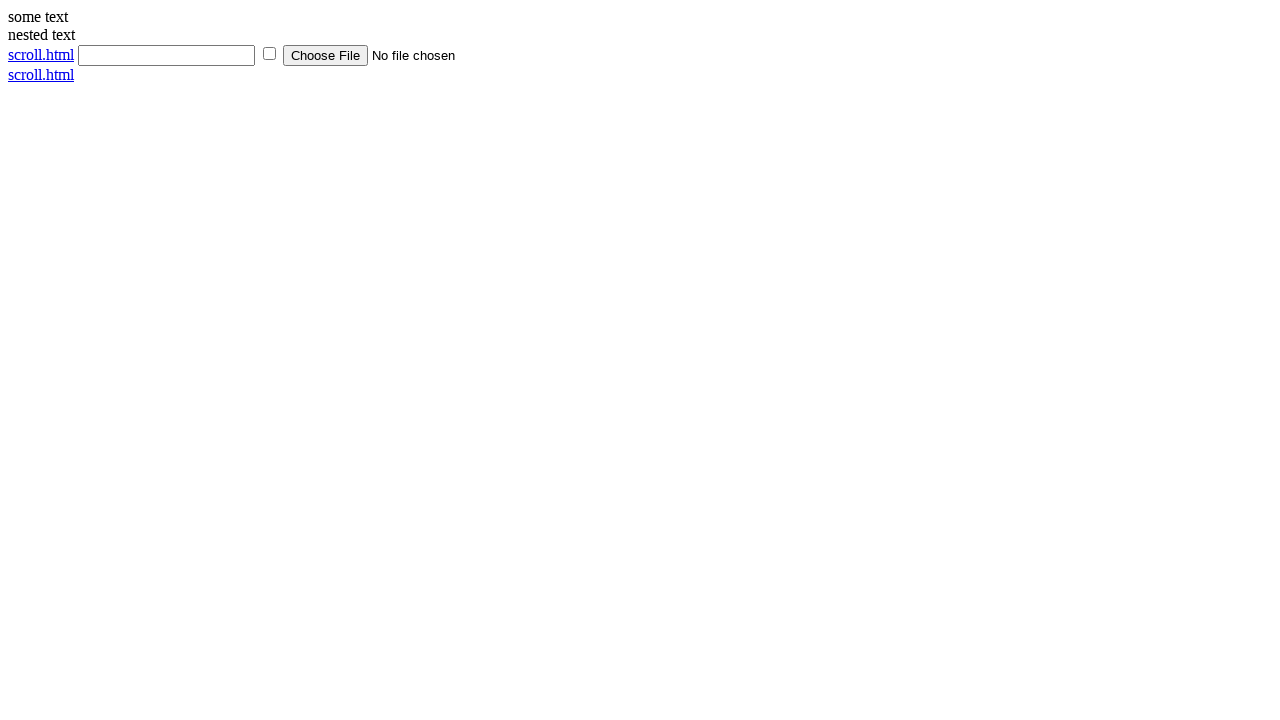

Retrieved text content from first level shadow DOM element
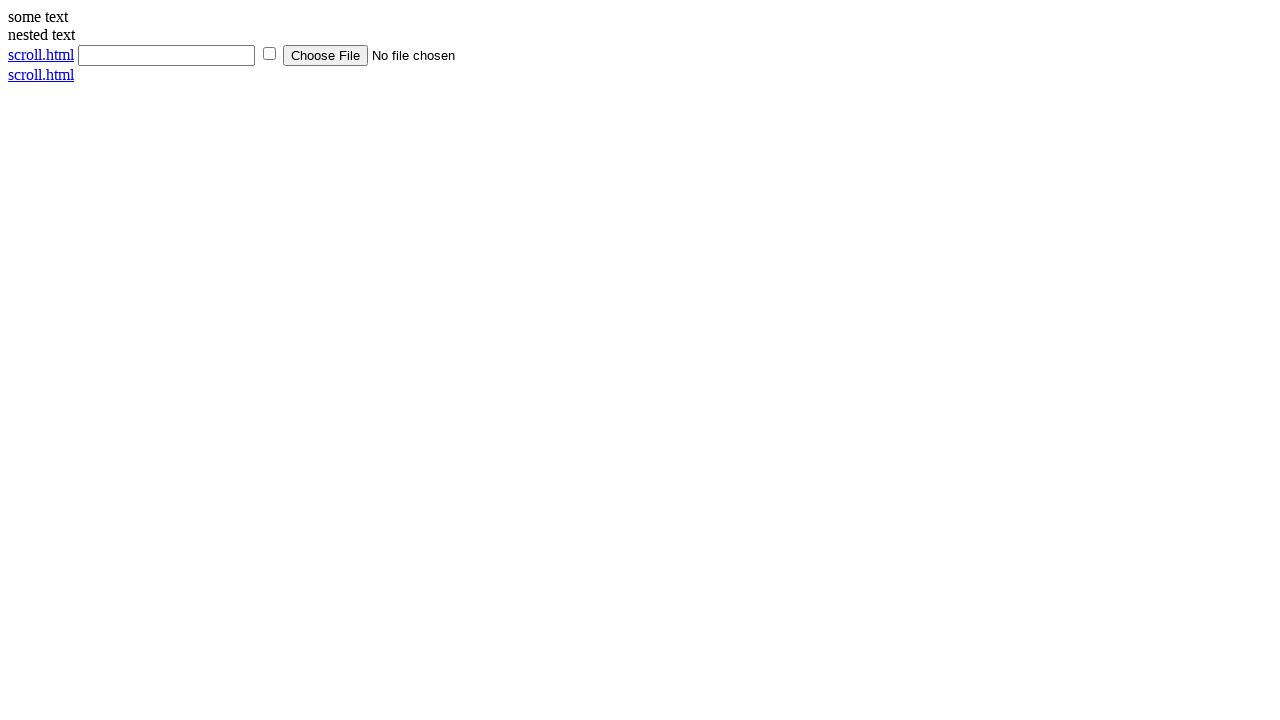

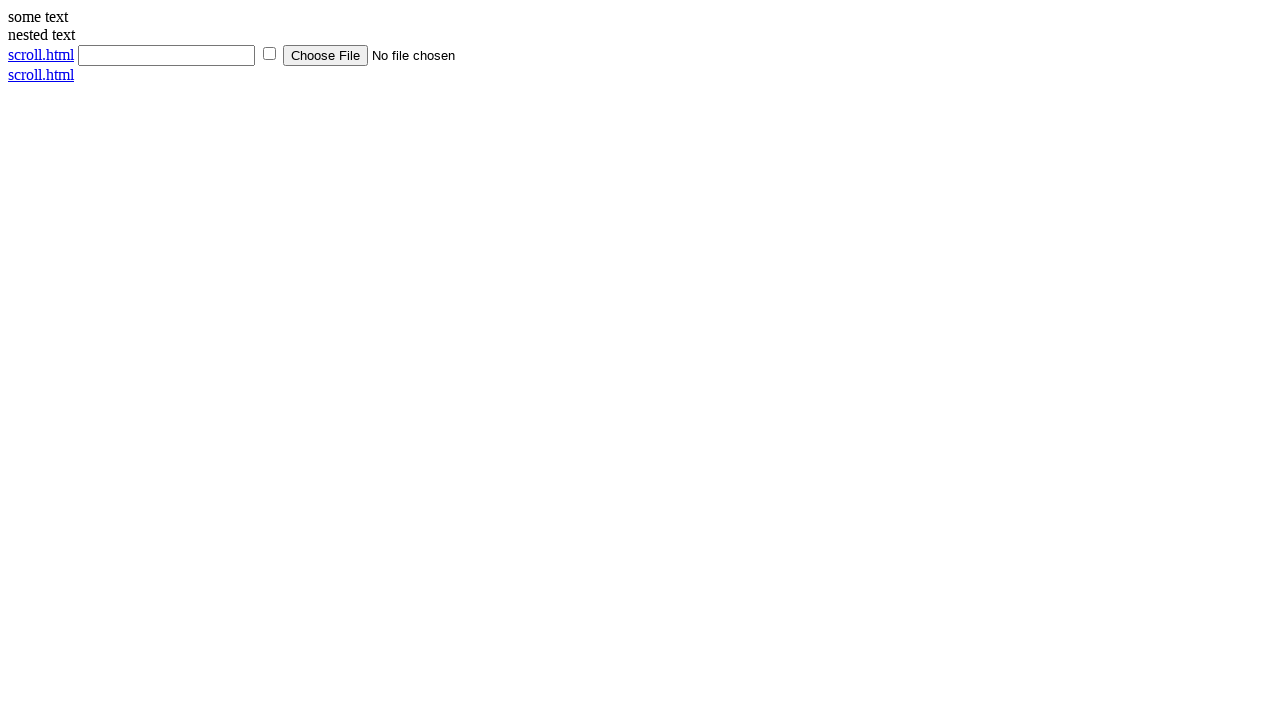